Clicks on Team submenu and verifies the names of the site creators

Starting URL: http://www.99-bottles-of-beer.net/

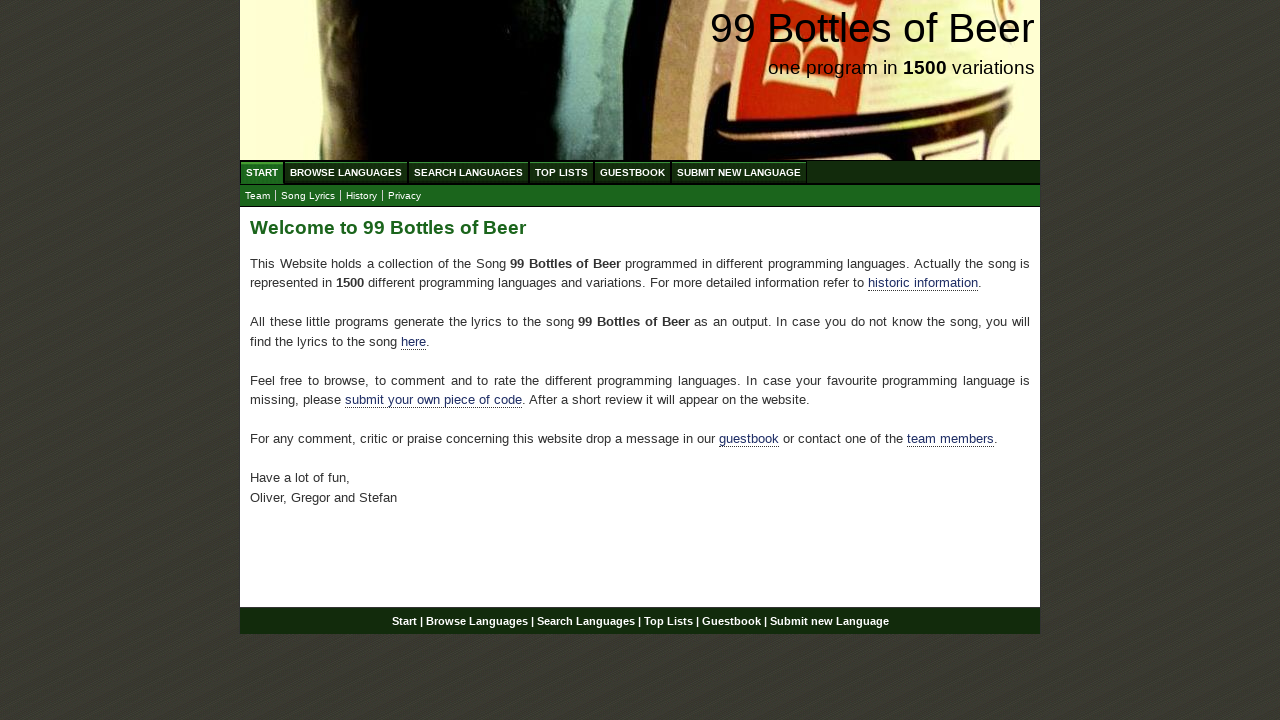

Clicked on Team submenu at (258, 196) on xpath=//ul[@id='submenu']/li/a[text()='Team']
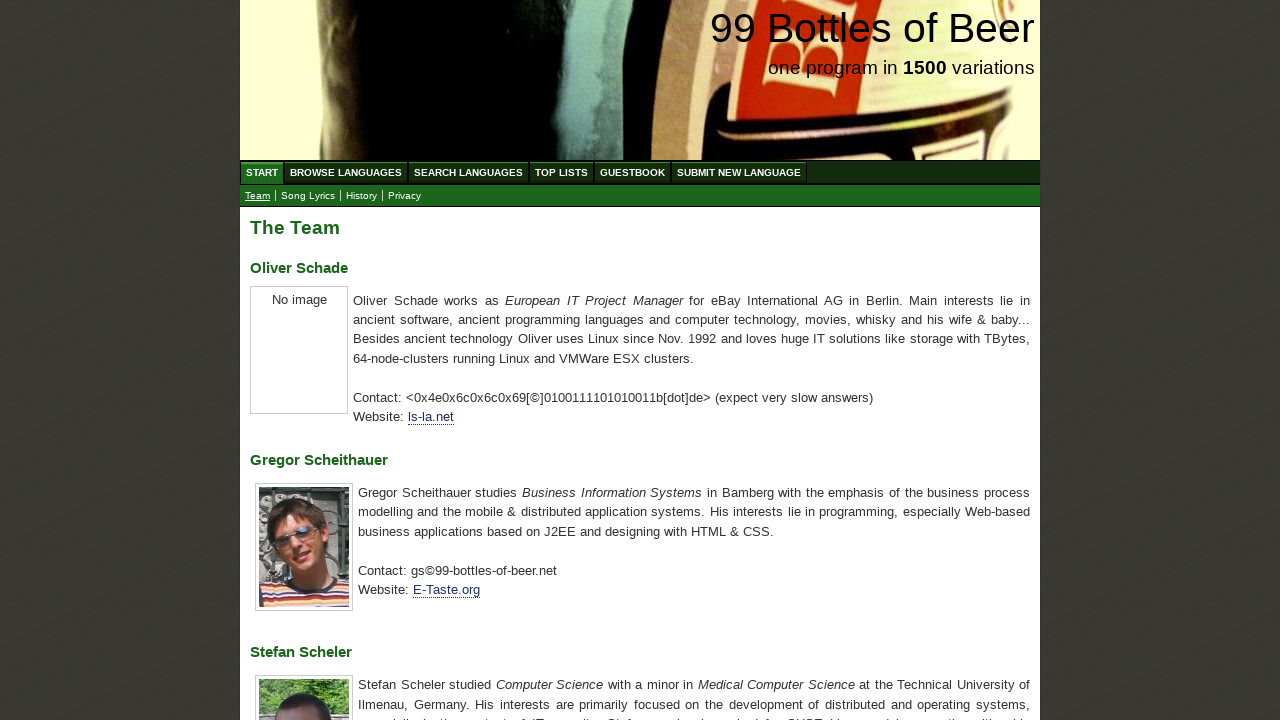

Located Oliver Schade element
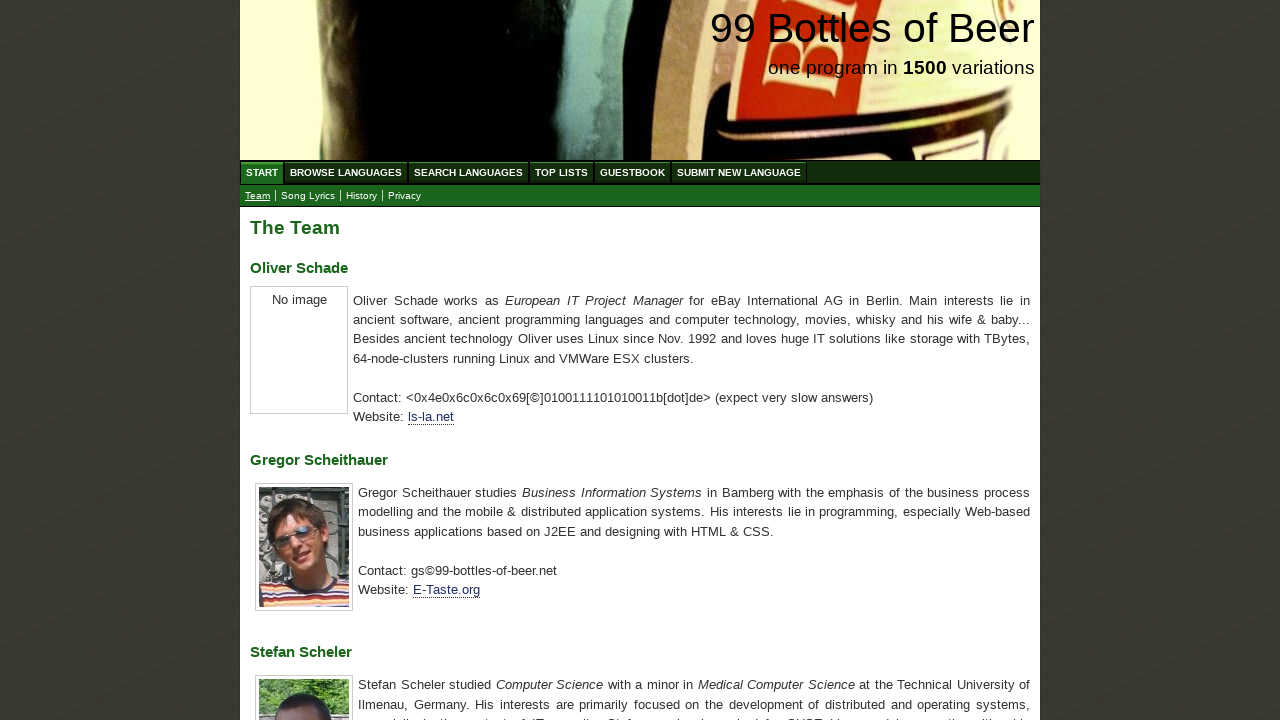

Verified Oliver Schade name matches expected value
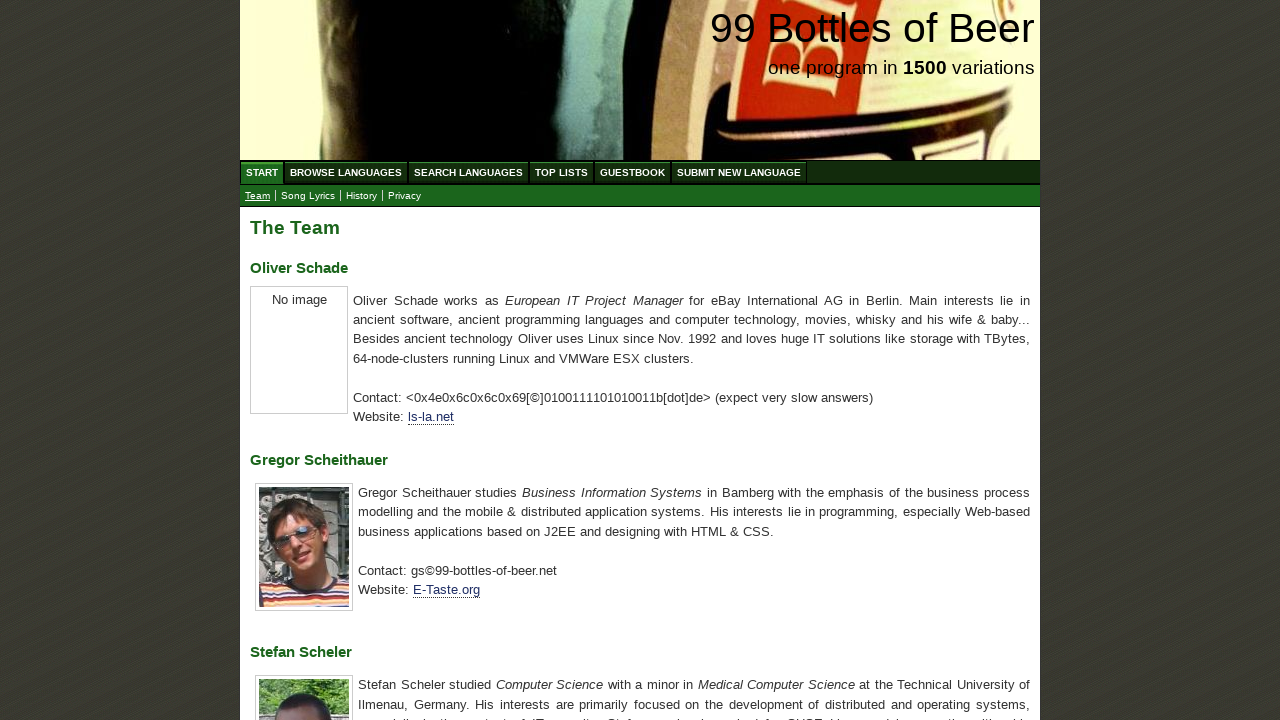

Located Gregor Scheithauer element
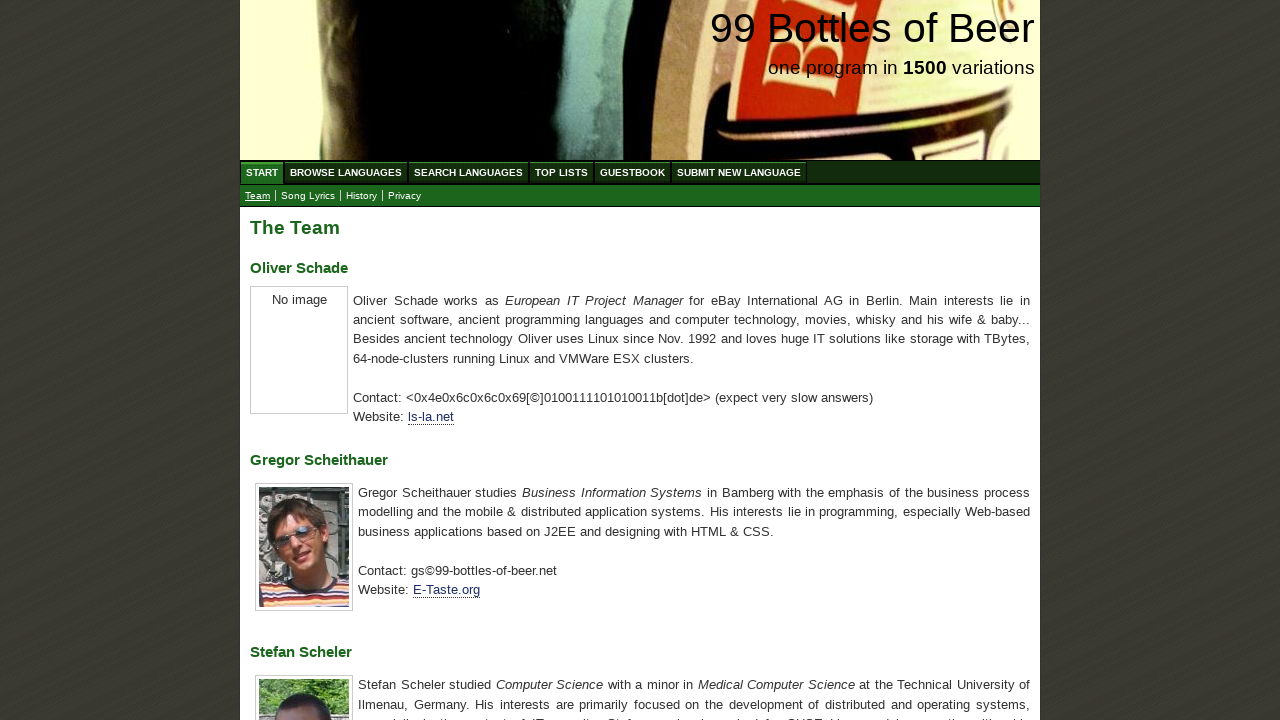

Verified Gregor Scheithauer name matches expected value
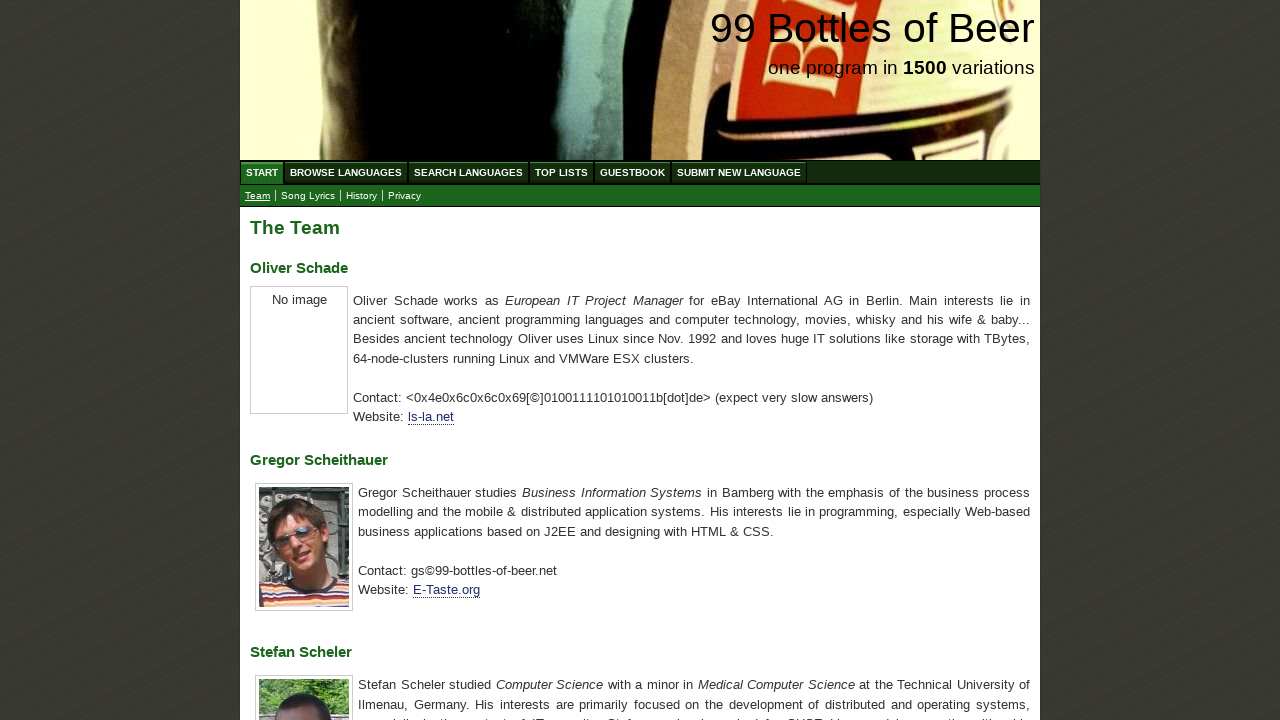

Located Stefan Scheler element
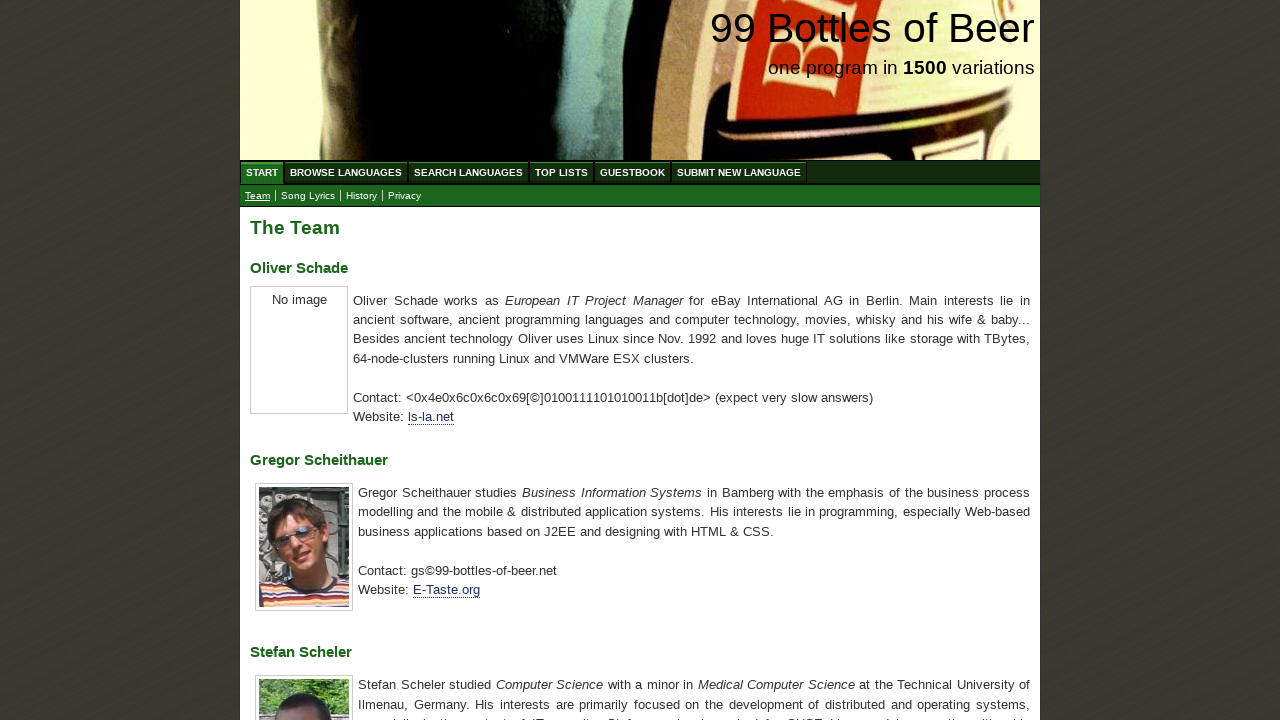

Verified Stefan Scheler name matches expected value
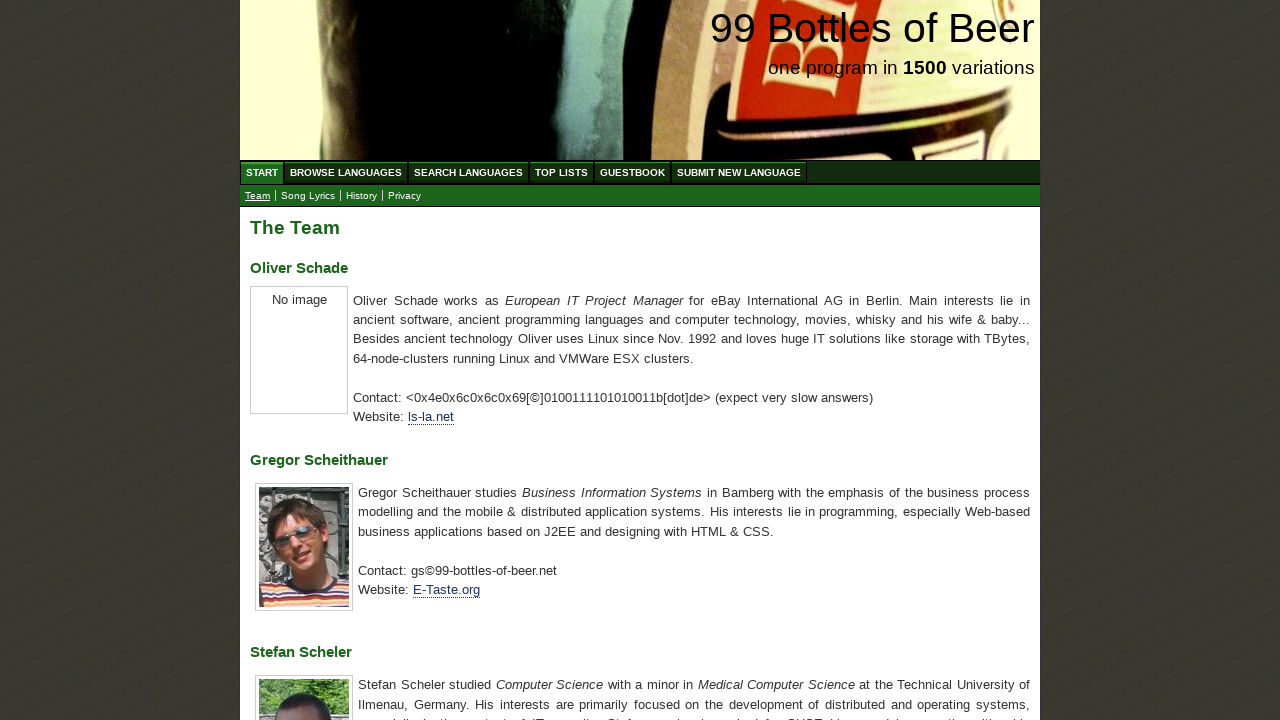

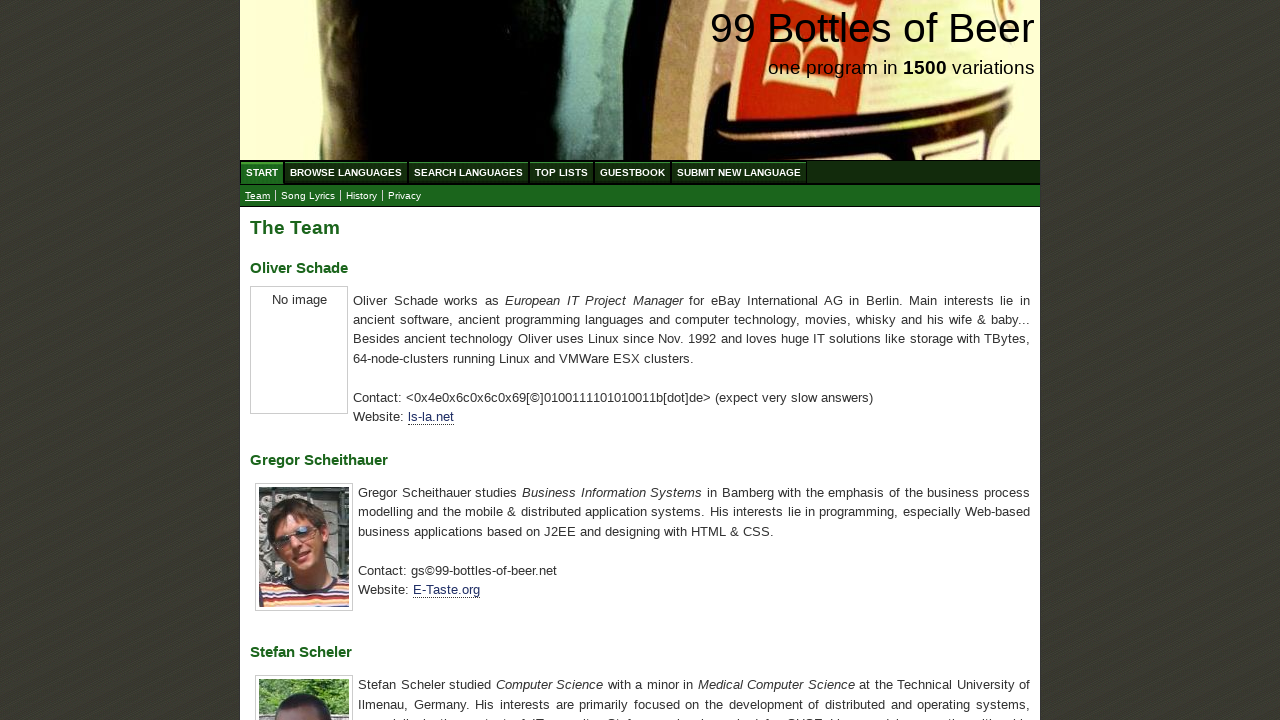